Tests handling of JavaScript prompt popup by navigating to the Popups section, clicking Prompt Popup, entering text in the prompt dialog, and verifying the result.

Starting URL: https://automatenow.io/sandbox-automation-testing-practice-website/

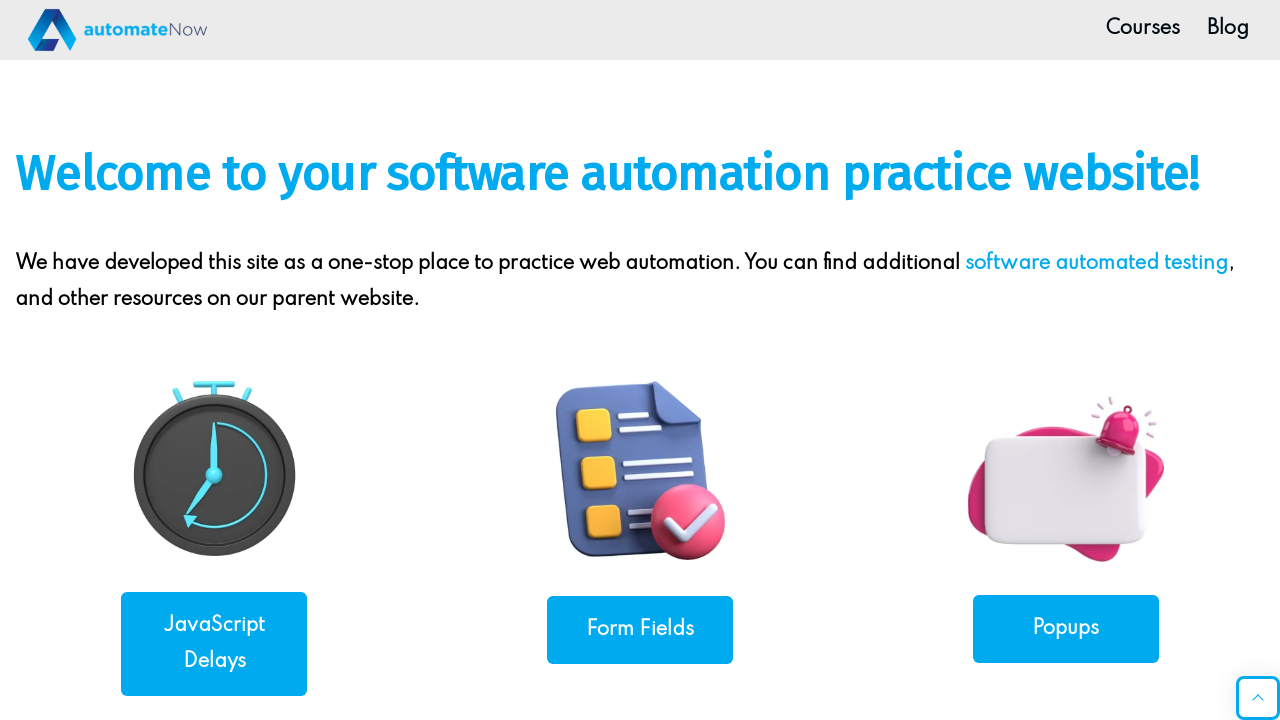

Set up dialog handler to accept prompt and enter 'sai'
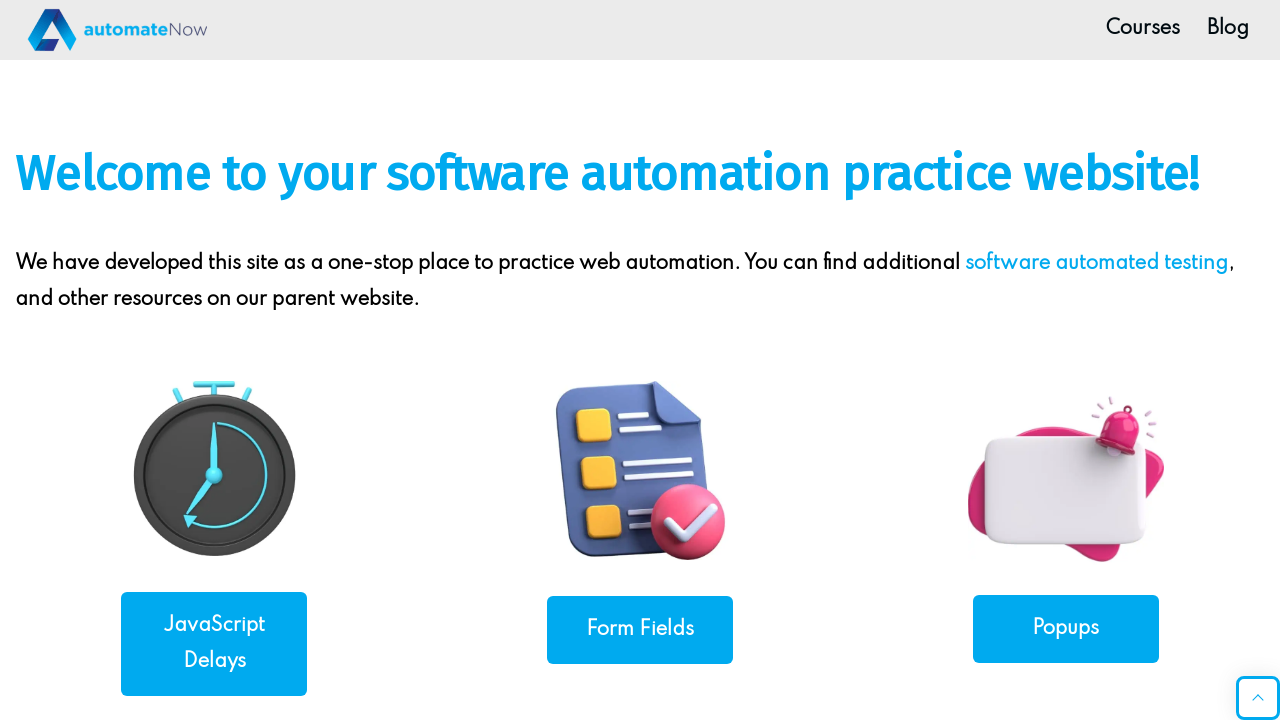

Clicked on Popups link in navigation at (1066, 628) on xpath=//a[contains(text(),'Popups')]
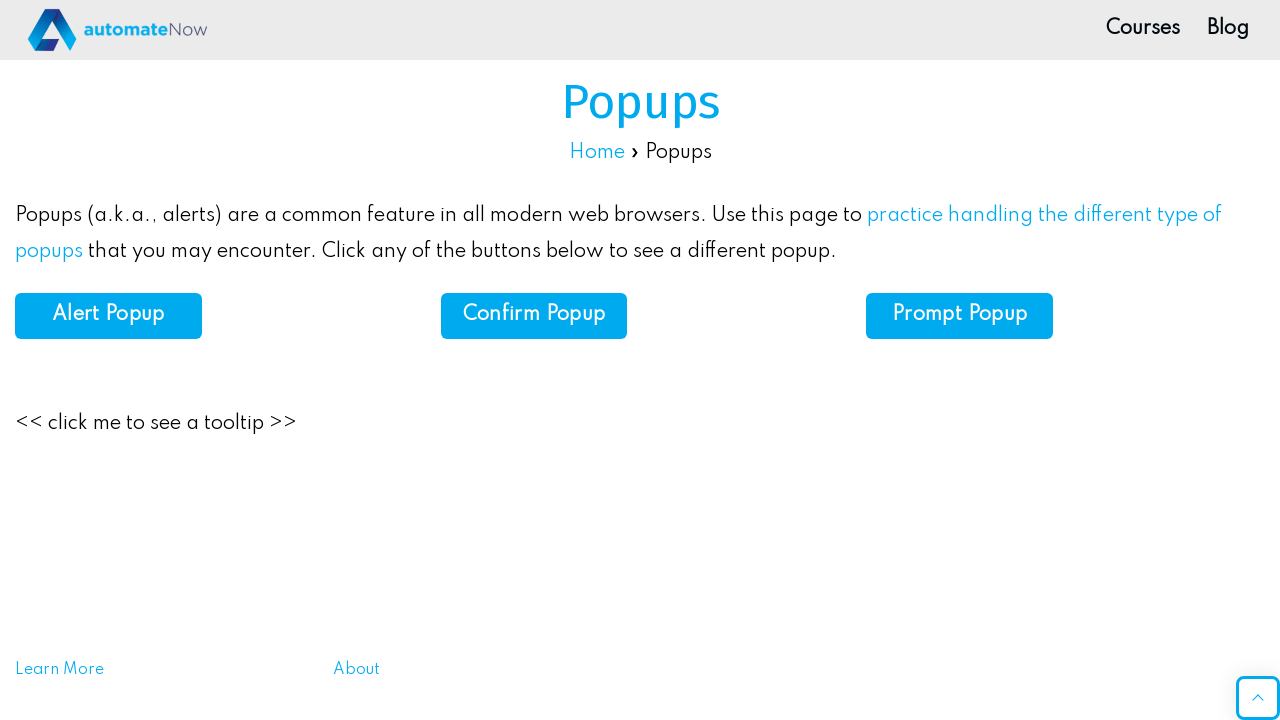

Clicked on Prompt Popup button at (960, 316) on #prompt
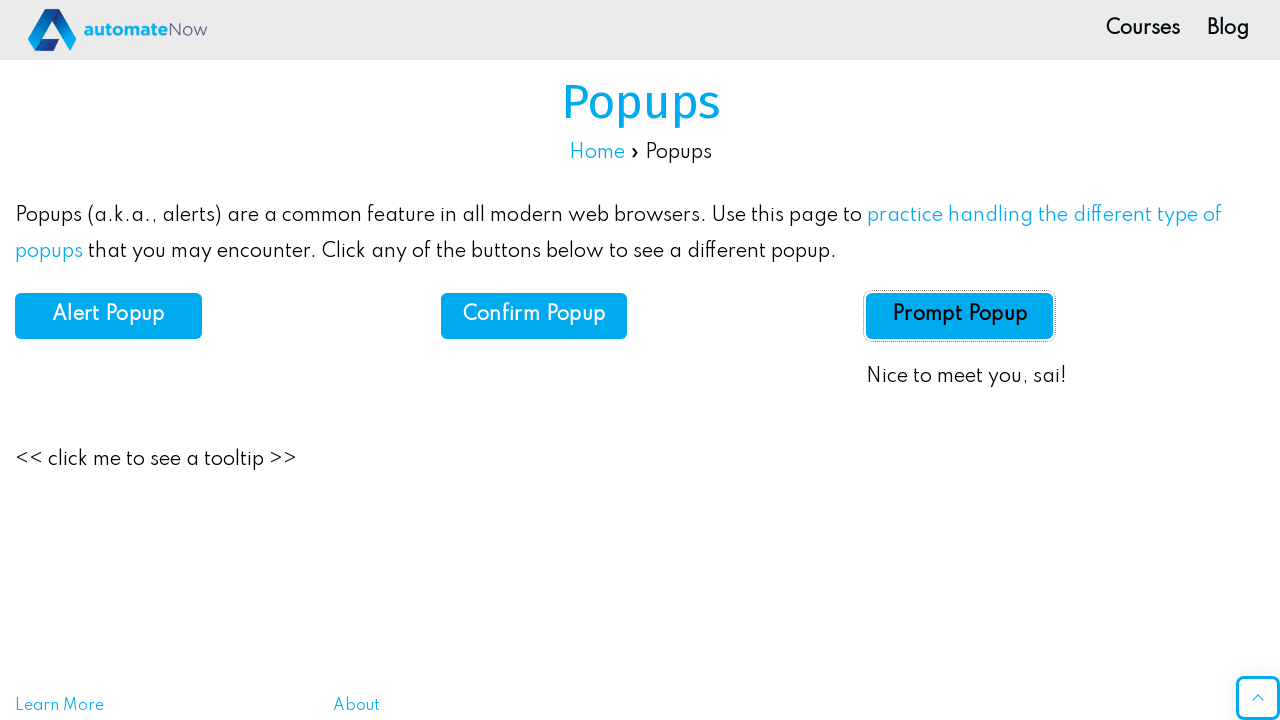

Prompt result element appeared on page
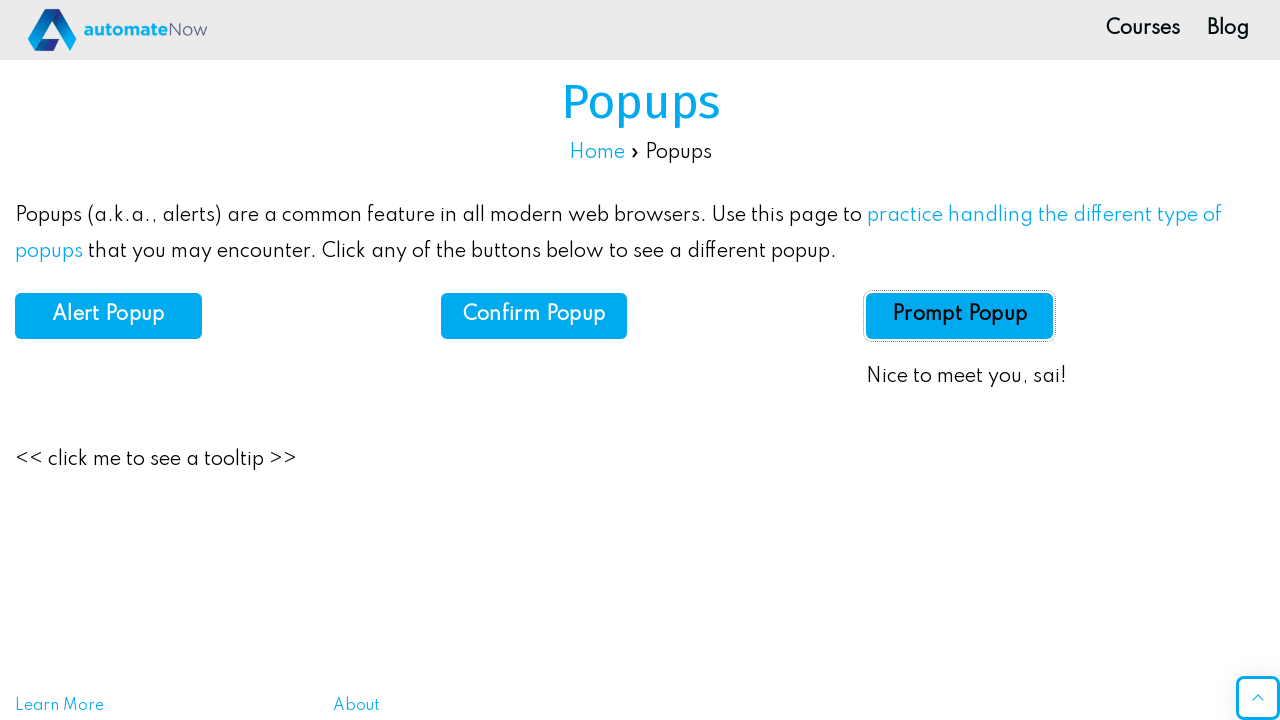

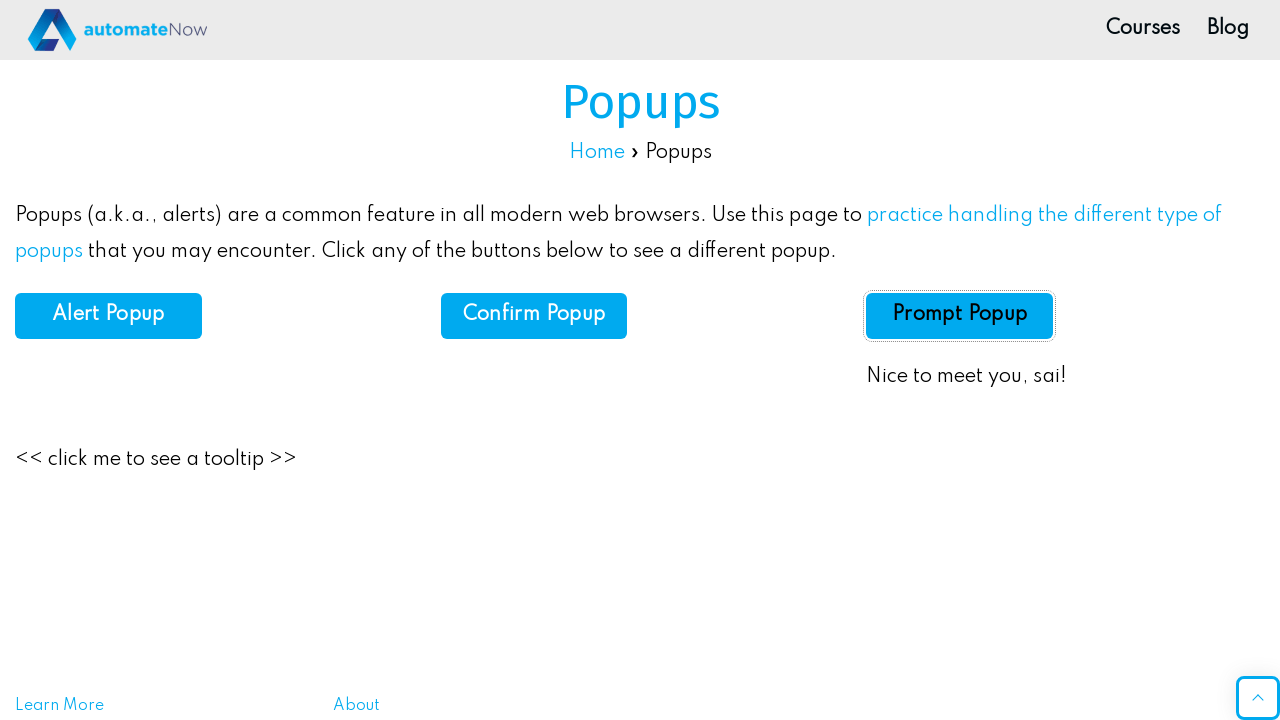